Tests dropdown selection by selecting Option 2 from the dropdown menu

Starting URL: https://the-internet.herokuapp.com/dropdown

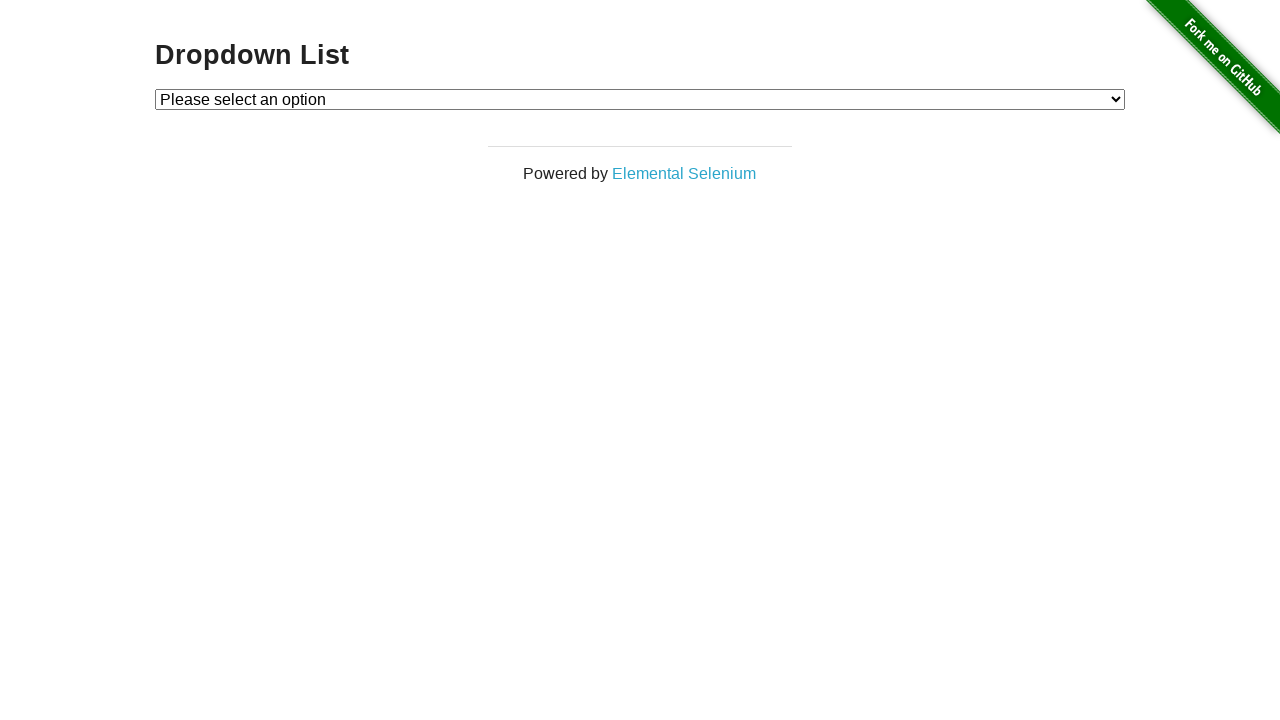

Navigated to dropdown test page
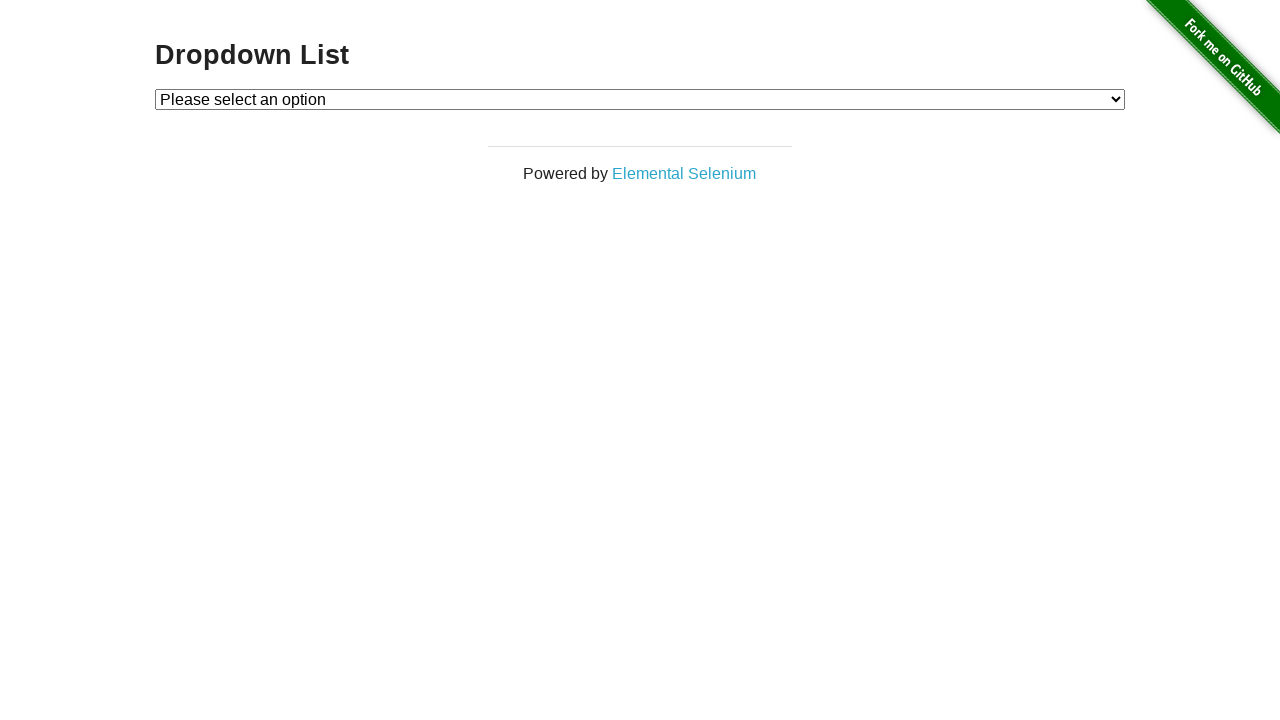

Selected Option 2 from the dropdown menu on #dropdown
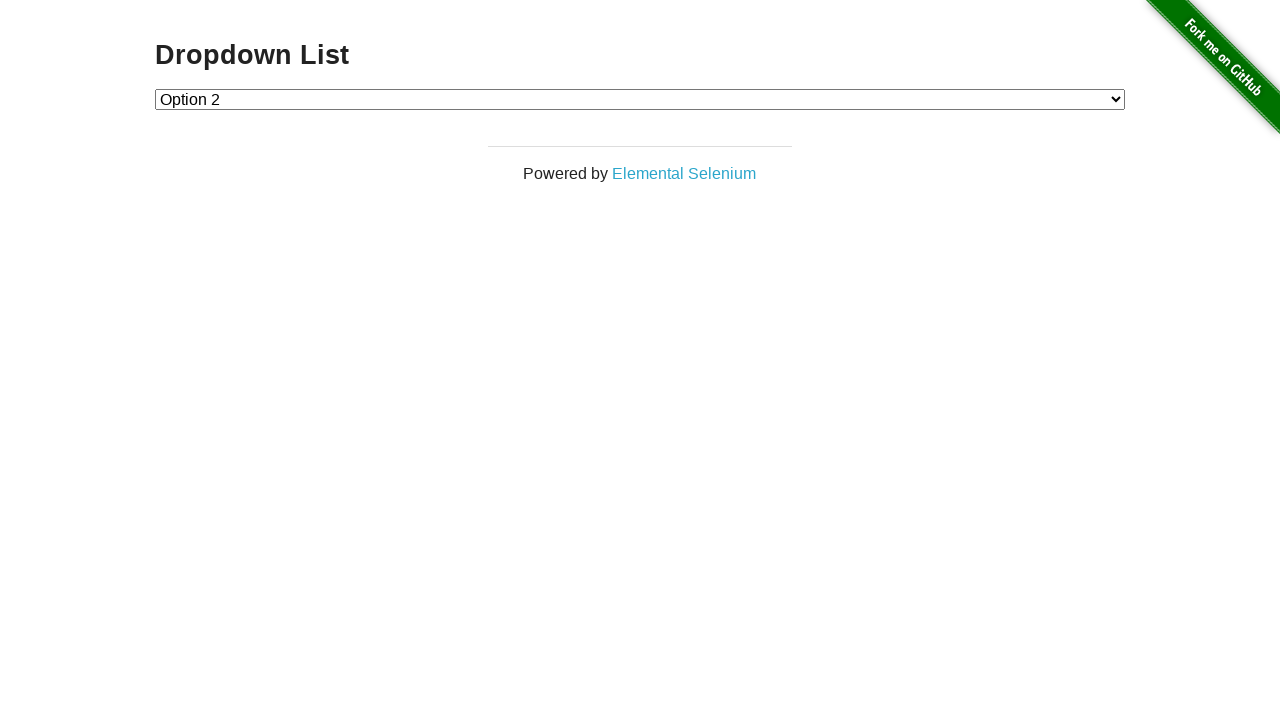

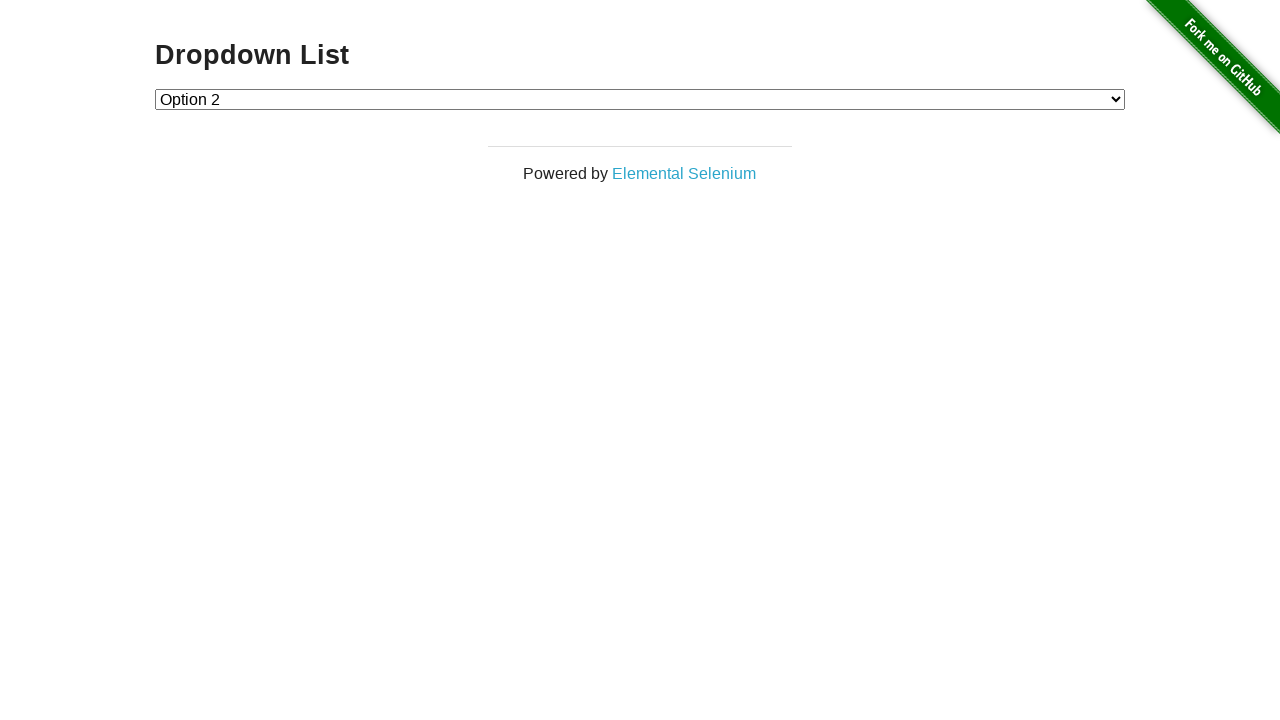